Tests multiple window handling by clicking a link that opens a new window, switching to the new window to verify it opened, then switching back to the main window

Starting URL: https://skpatro.github.io/demo/links/

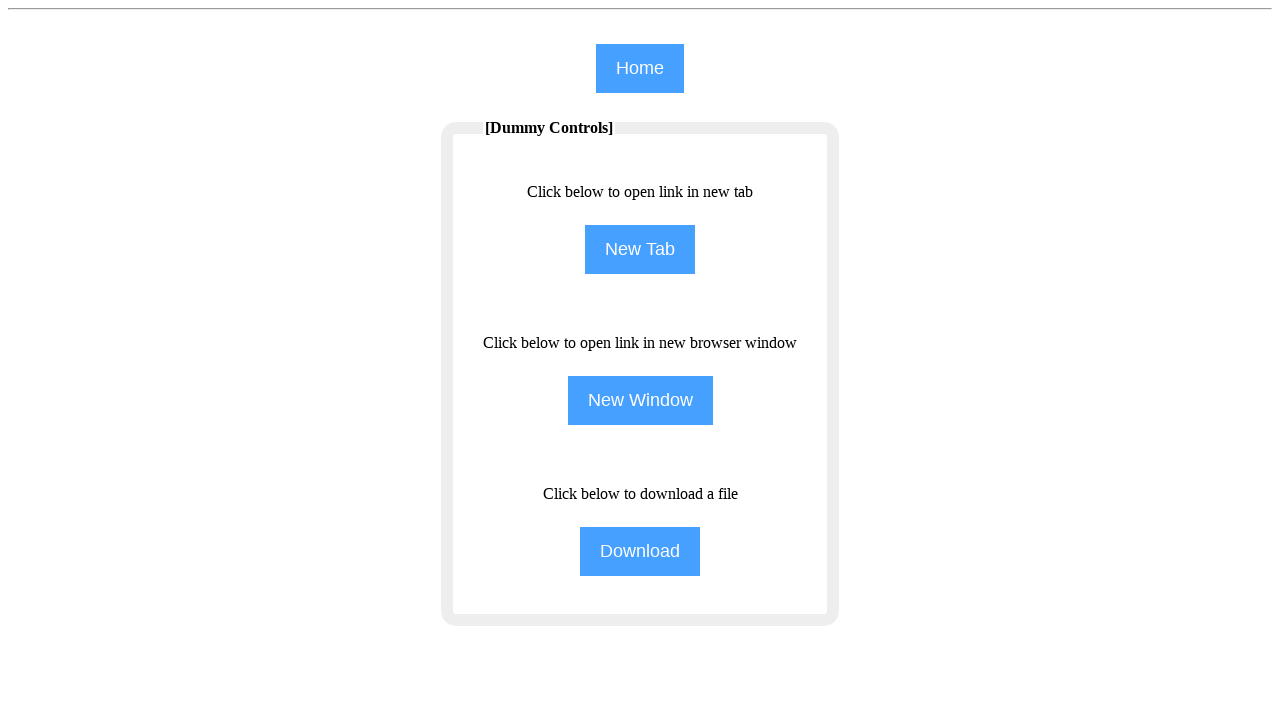

Clicked the NewWindow button to open a new window at (640, 400) on input[name='NewWindow']
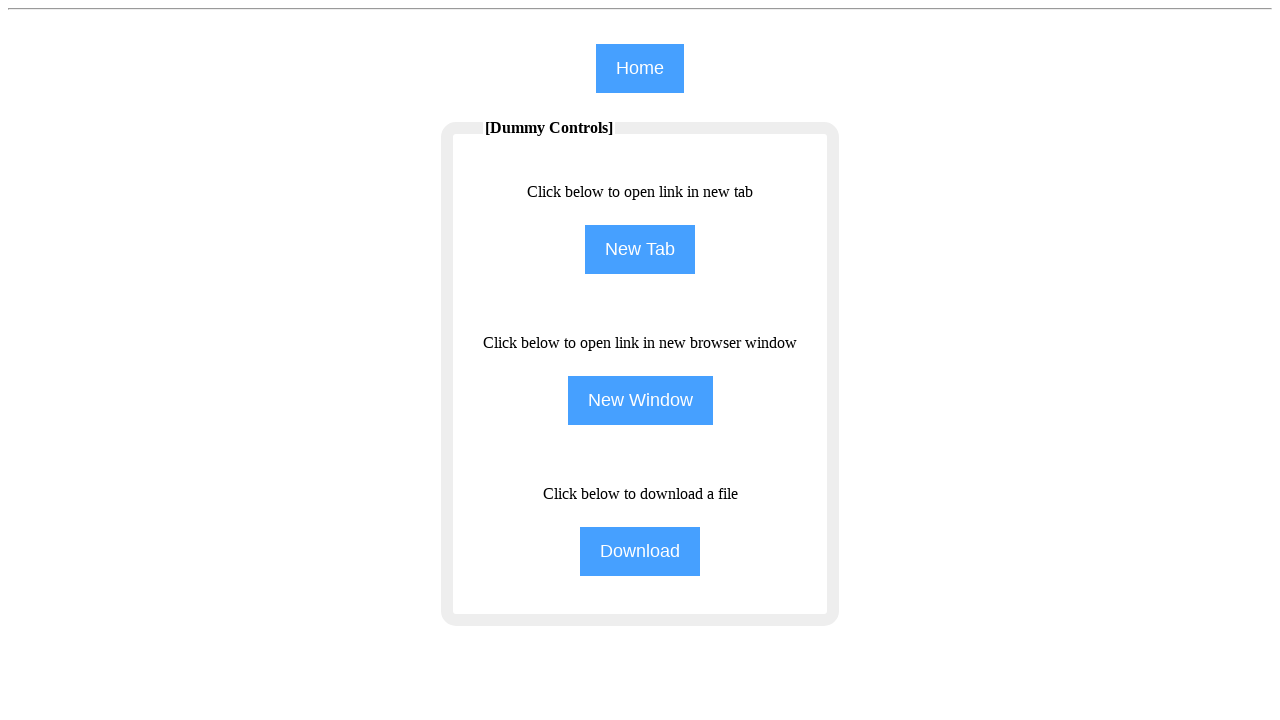

New window opened and captured
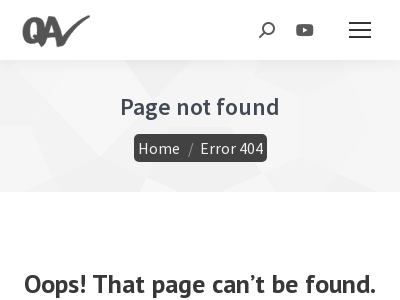

New window page load completed
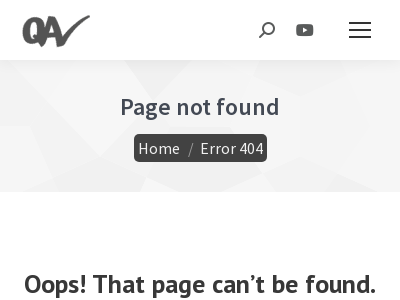

Retrieved URL from new window: https://qavalidation.com/about-me/
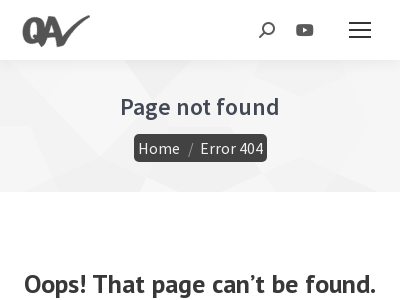

Retrieved title from new window: <bound method Page.title of <Page url='https://qavalidation.com/about-me/'>>
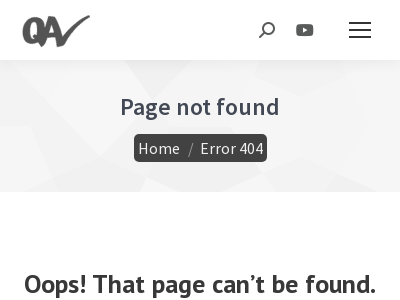

Closed the new window
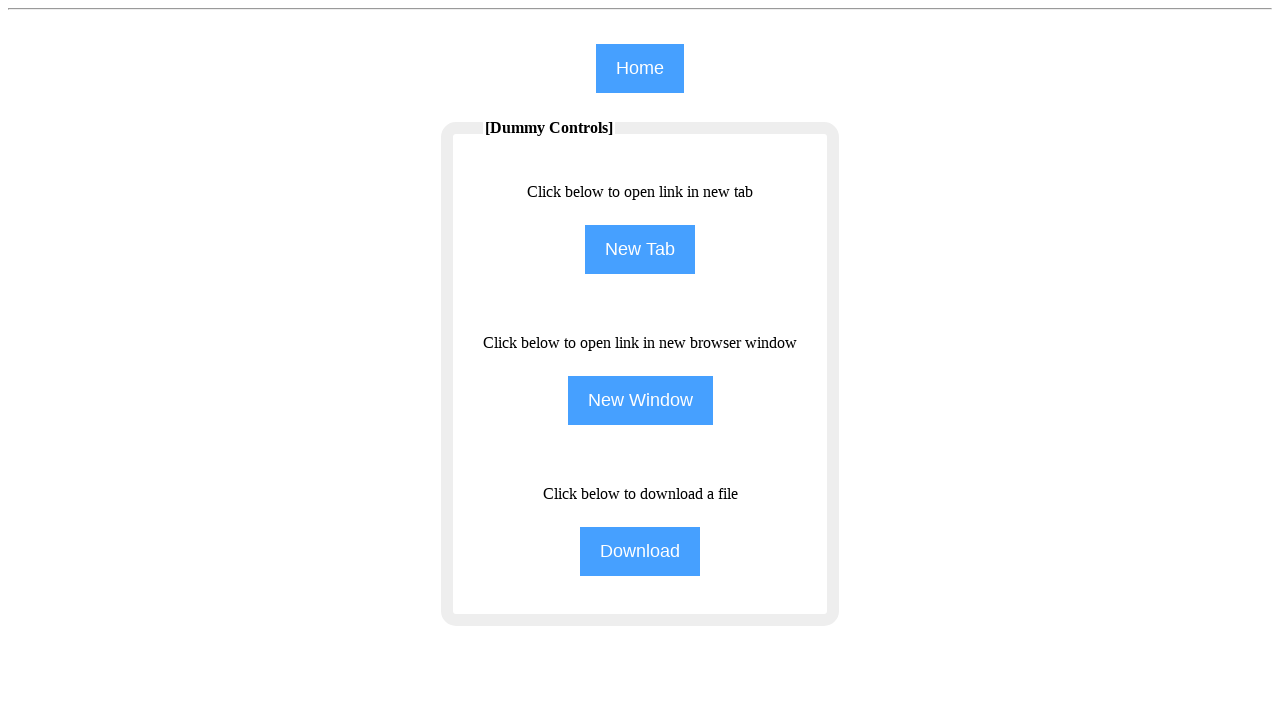

Switched back to main window after new window closed
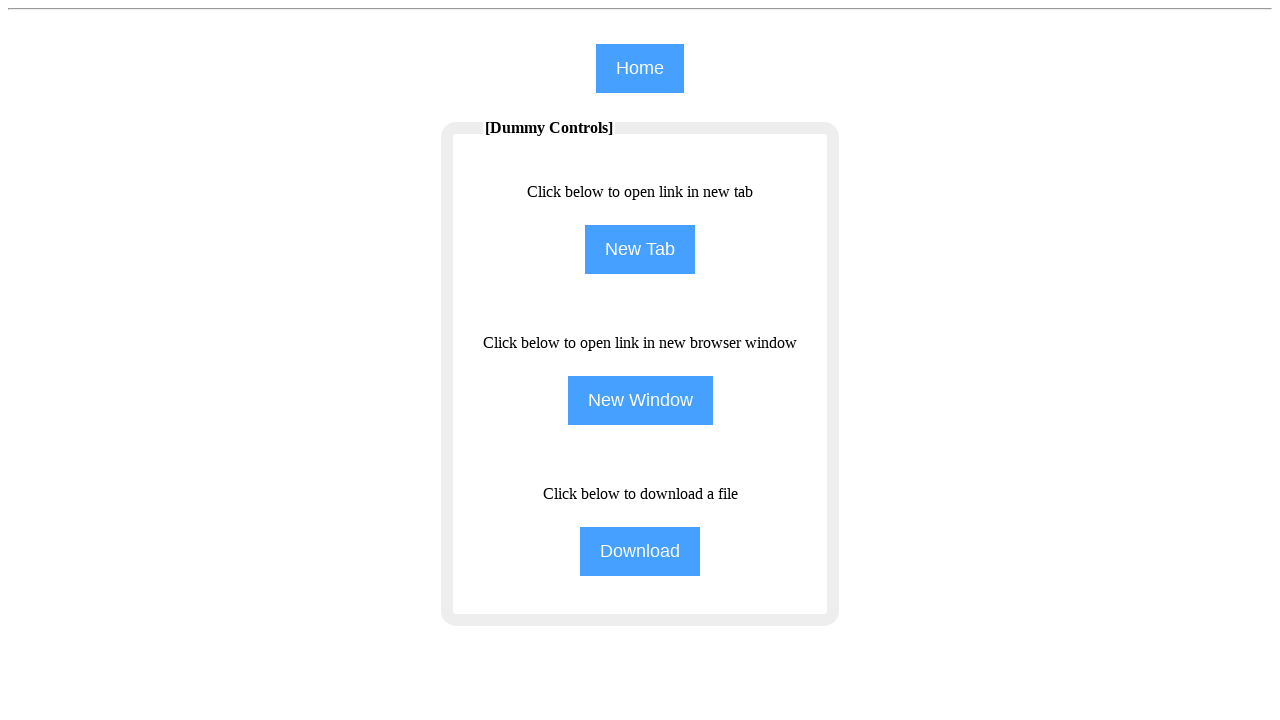

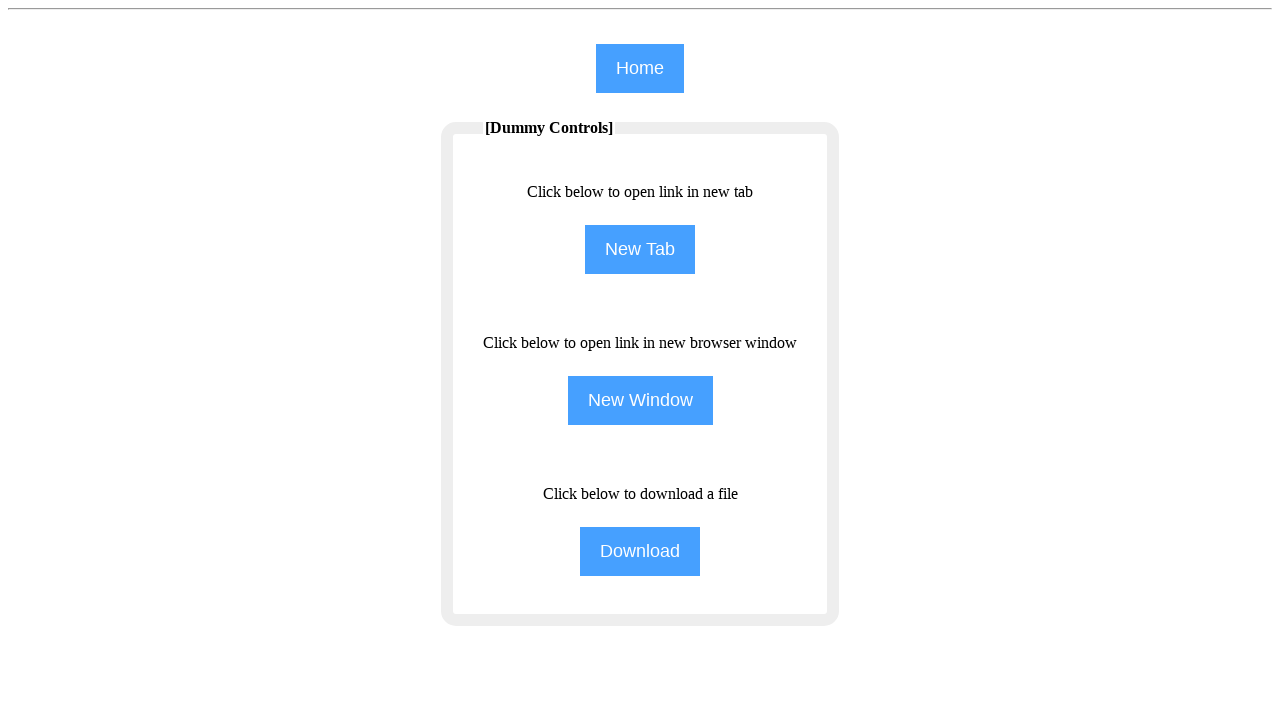